Tests the product review submission functionality by navigating to a Selenium Ruby book, clicking on the reviews tab, selecting a 5-star rating, filling out review details (comment, author name, email), and submitting the review.

Starting URL: https://practice.automationtesting.in

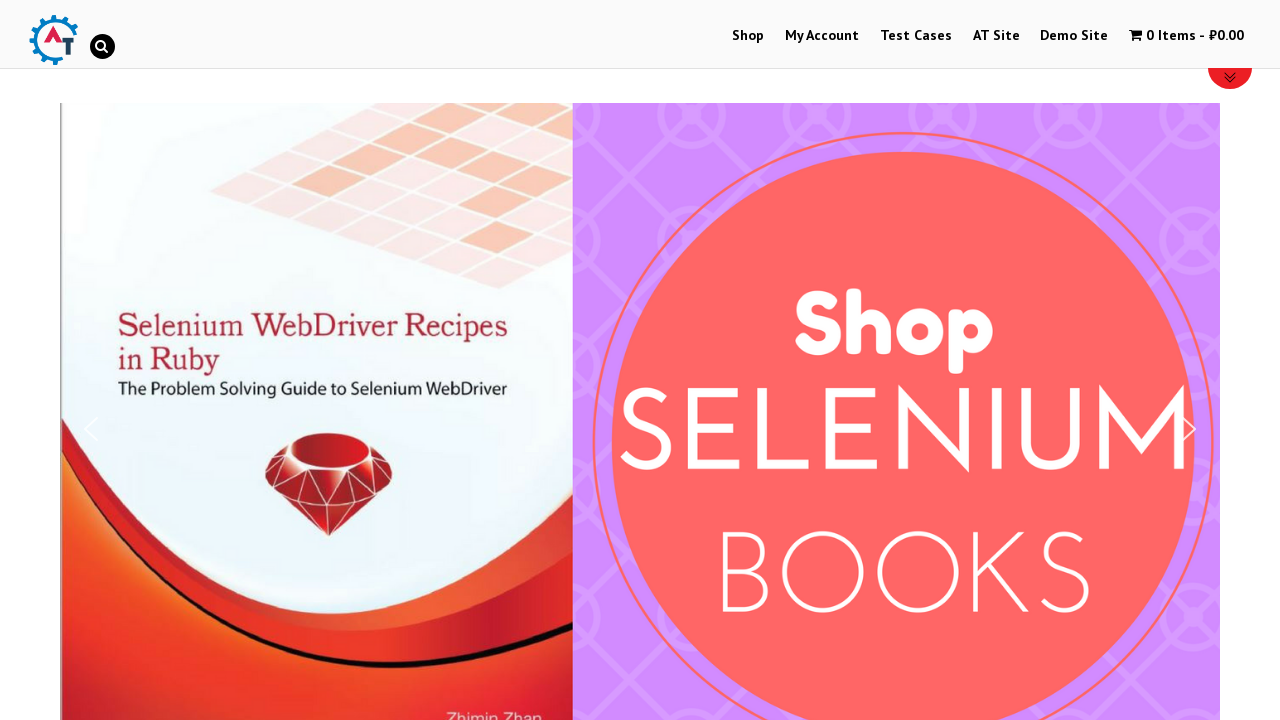

Navigated to practice.automationtesting.in
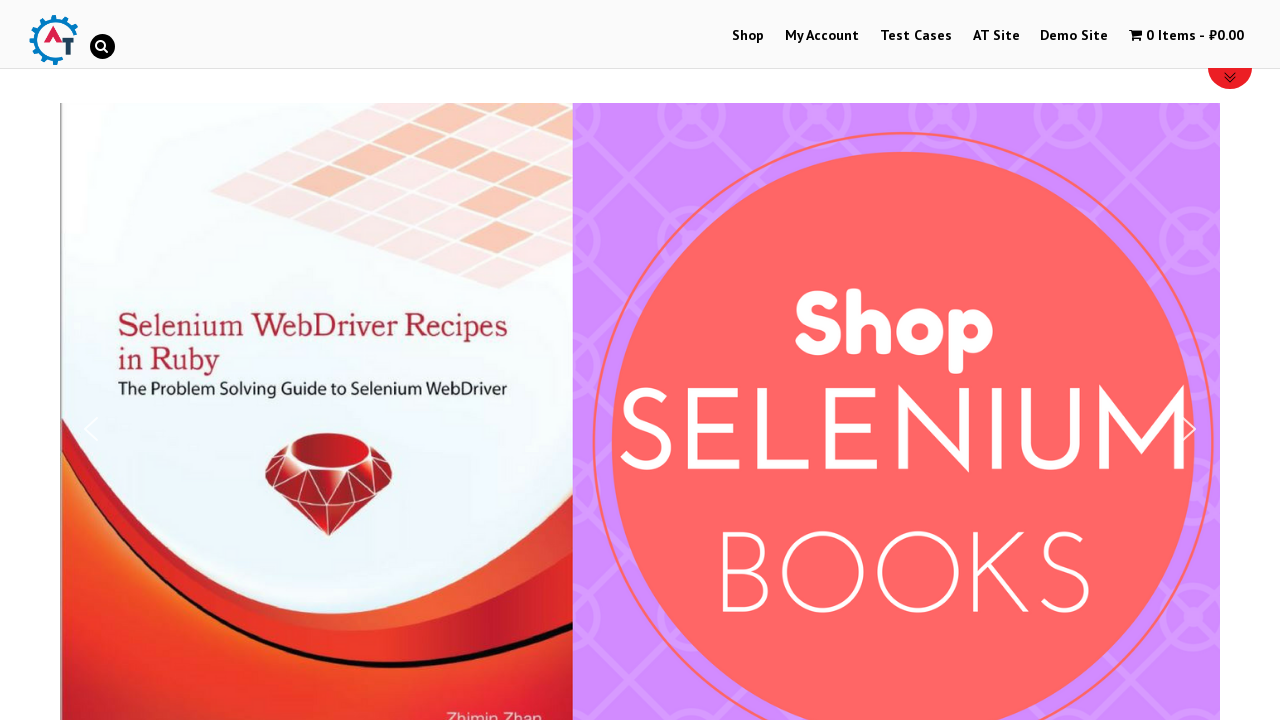

Scrolled down 500px to find products
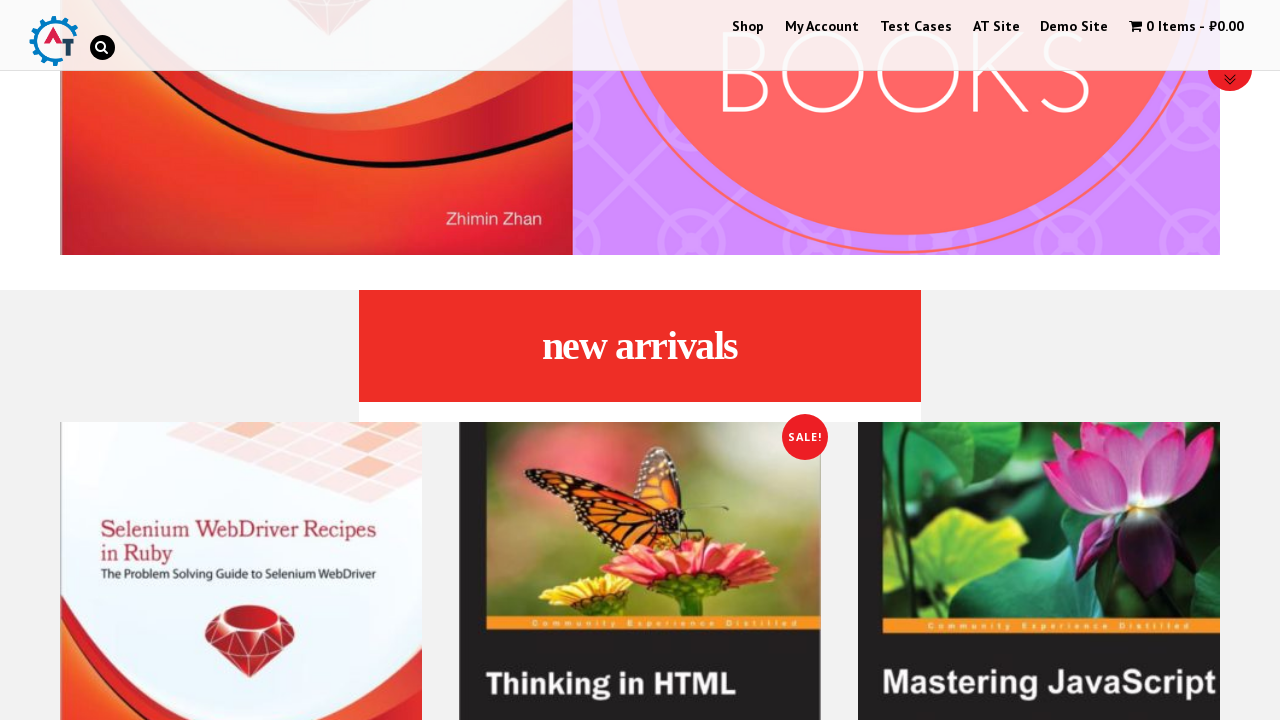

Clicked on Selenium Ruby book at (241, 539) on a [title="Selenium Ruby"]
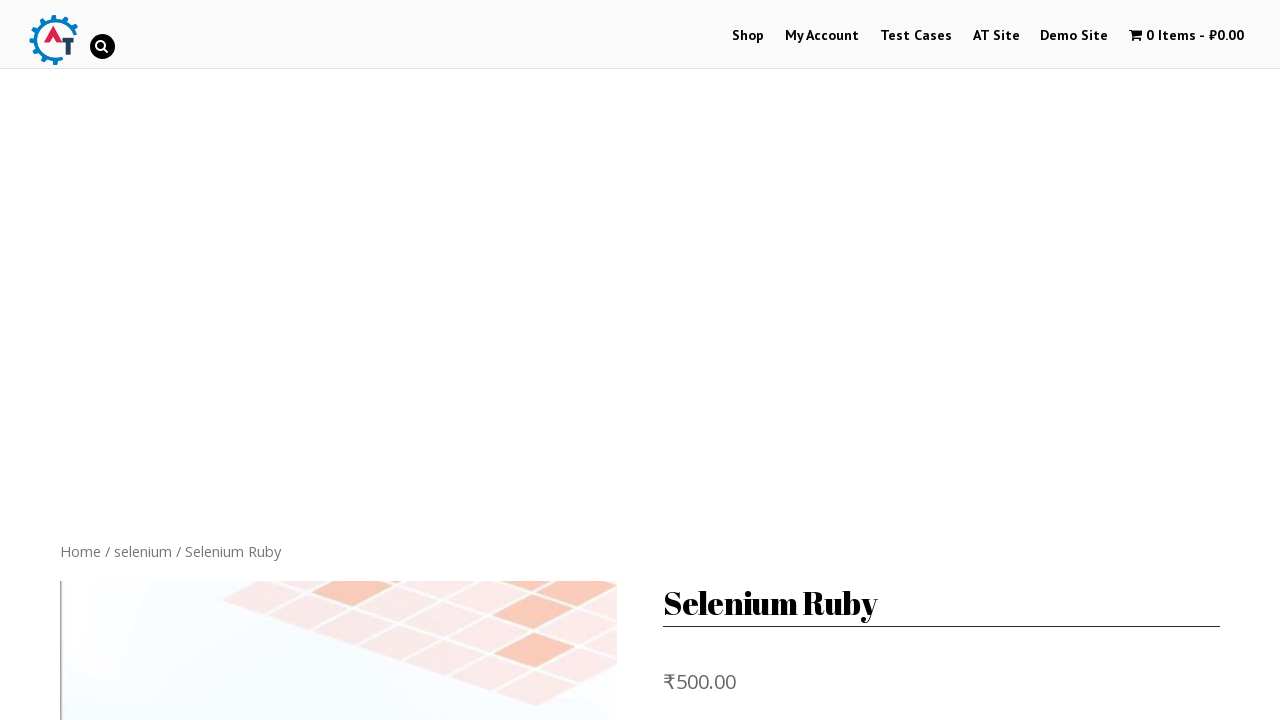

Clicked on Reviews tab at (309, 360) on .reviews_tab
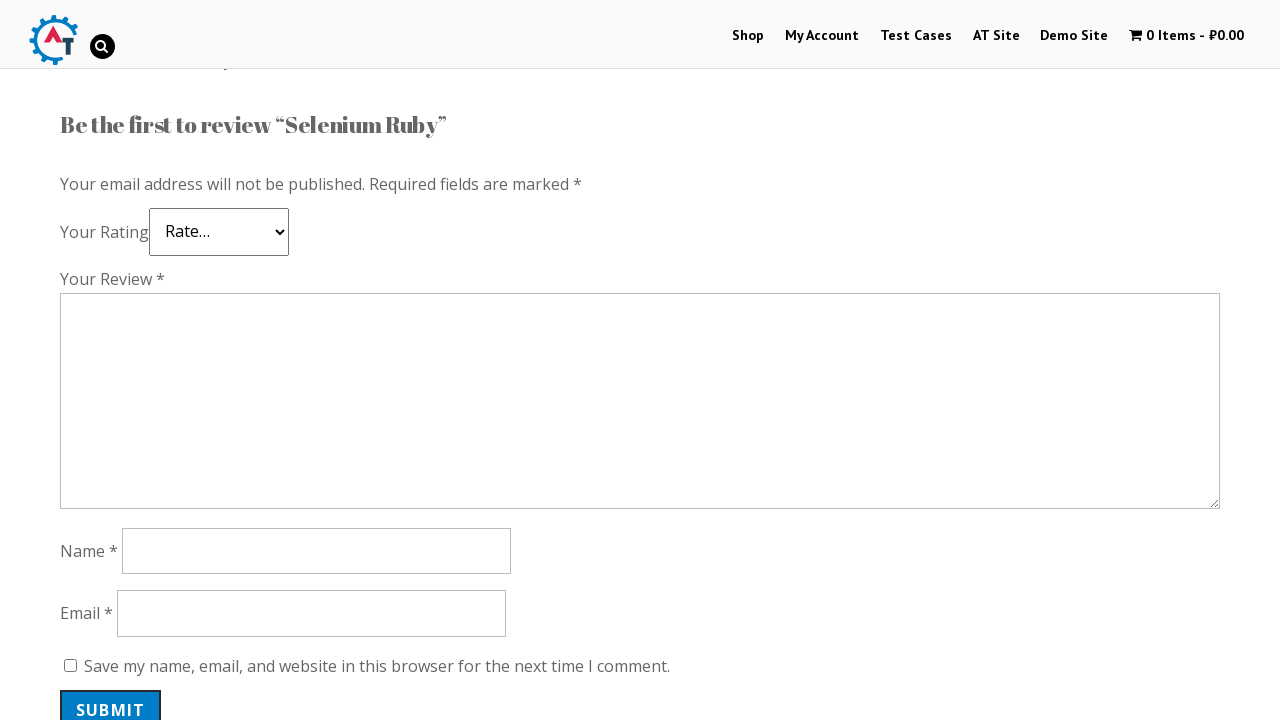

Selected 5-star rating at (132, 244) on .star-5
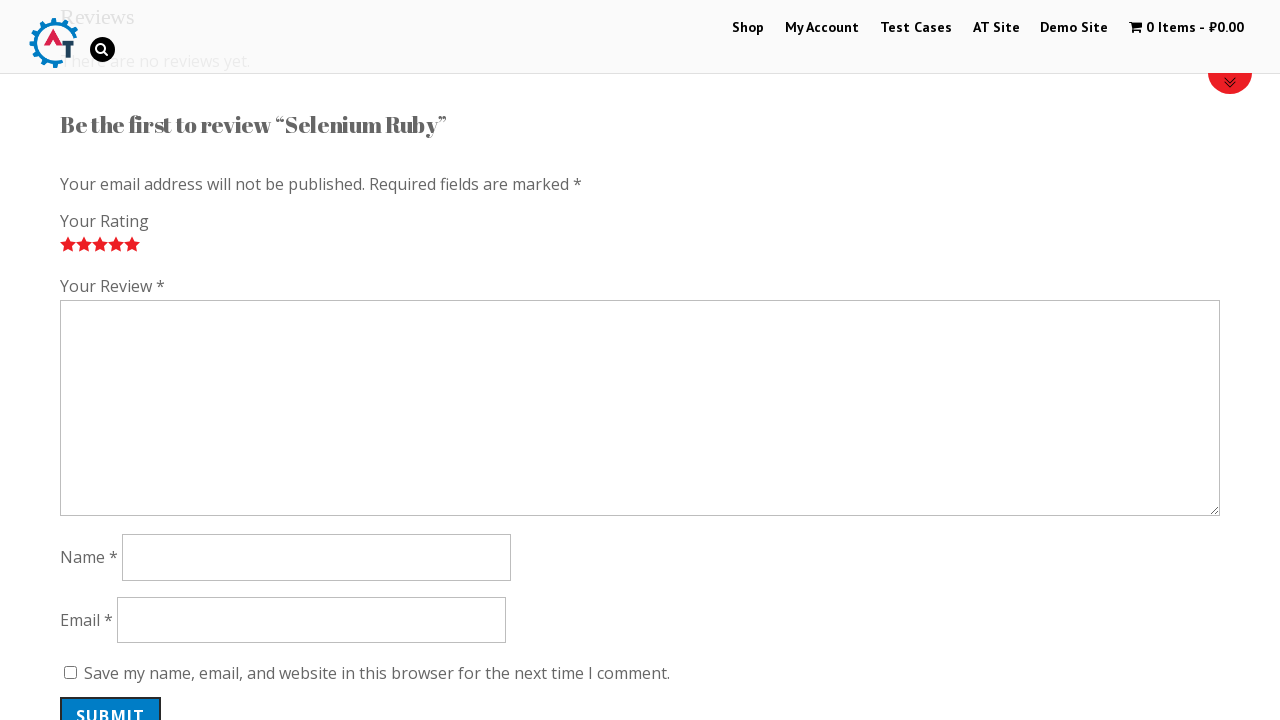

Filled comment field with 'Nice book!' on #comment
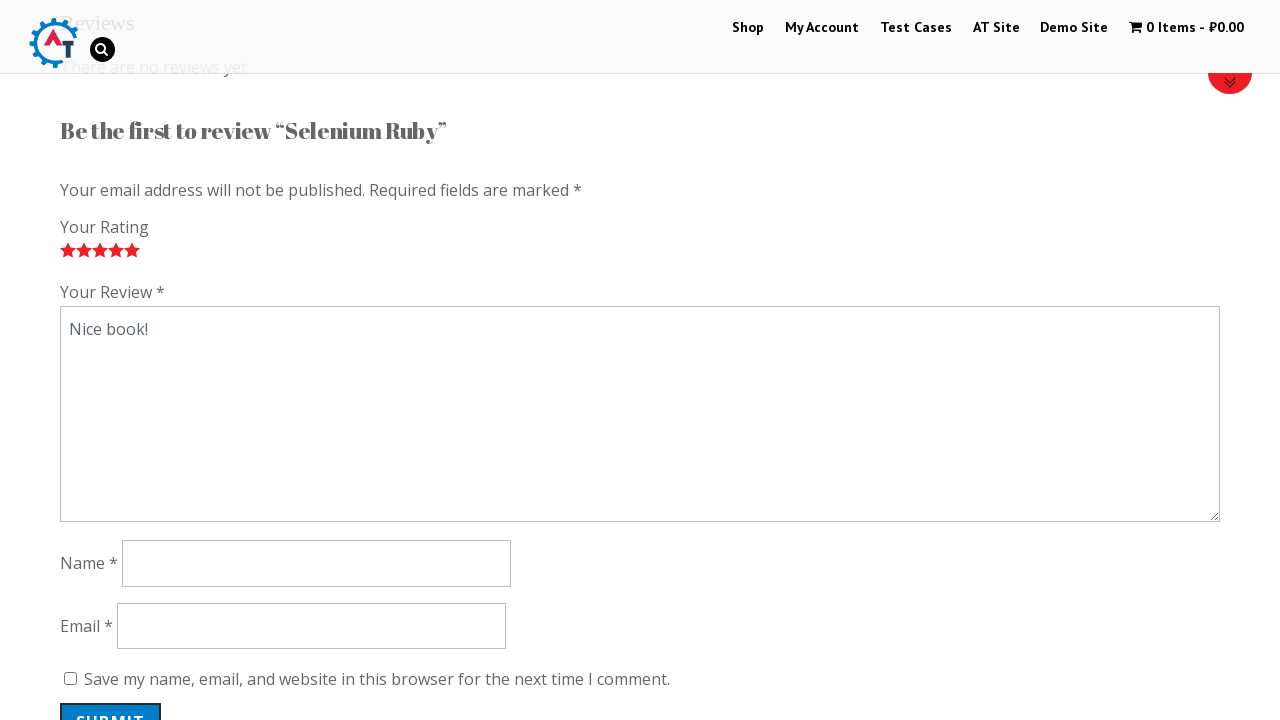

Filled author name field with 'Anton' on #author
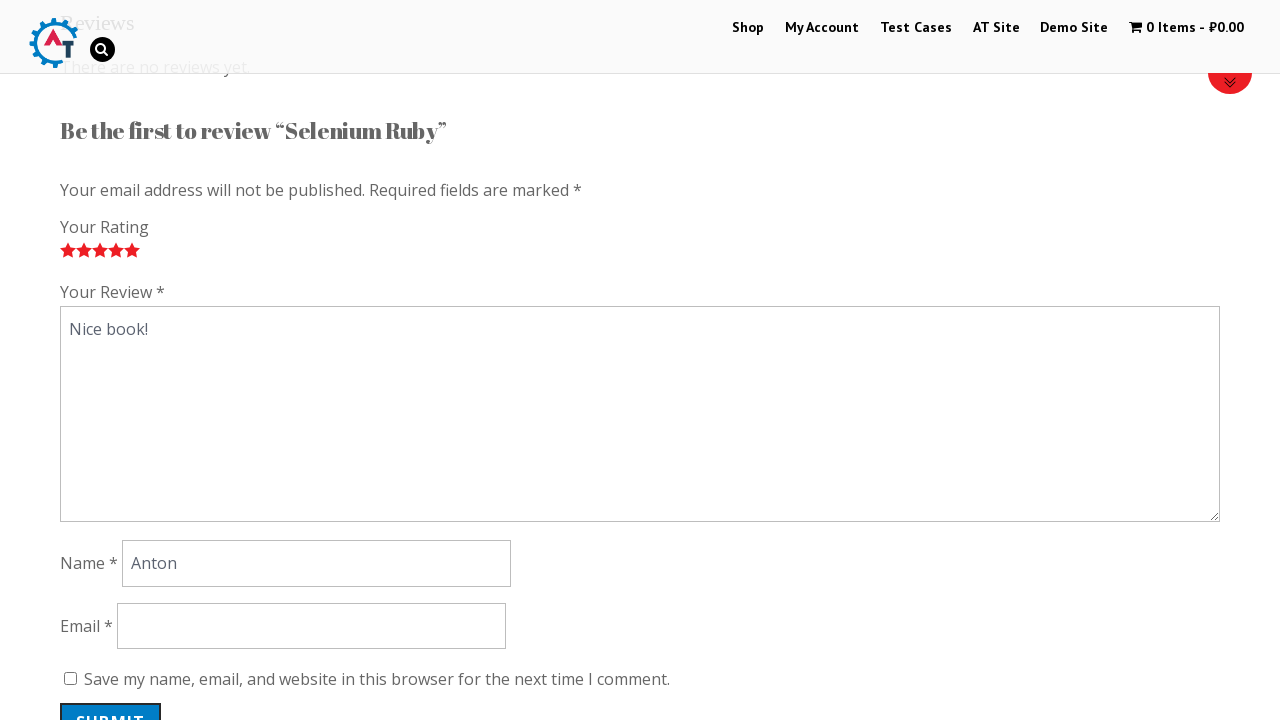

Filled email field with 'info@info.ru' on #email
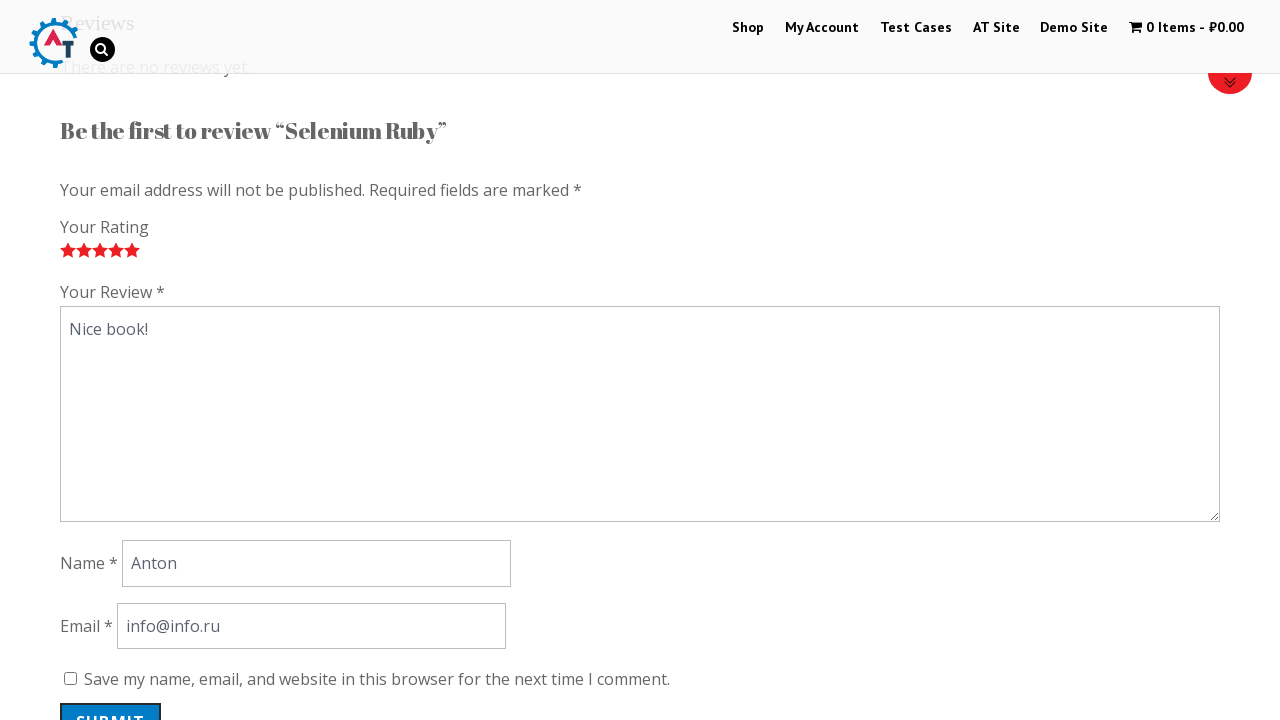

Scrolled down 300px to reveal submit button
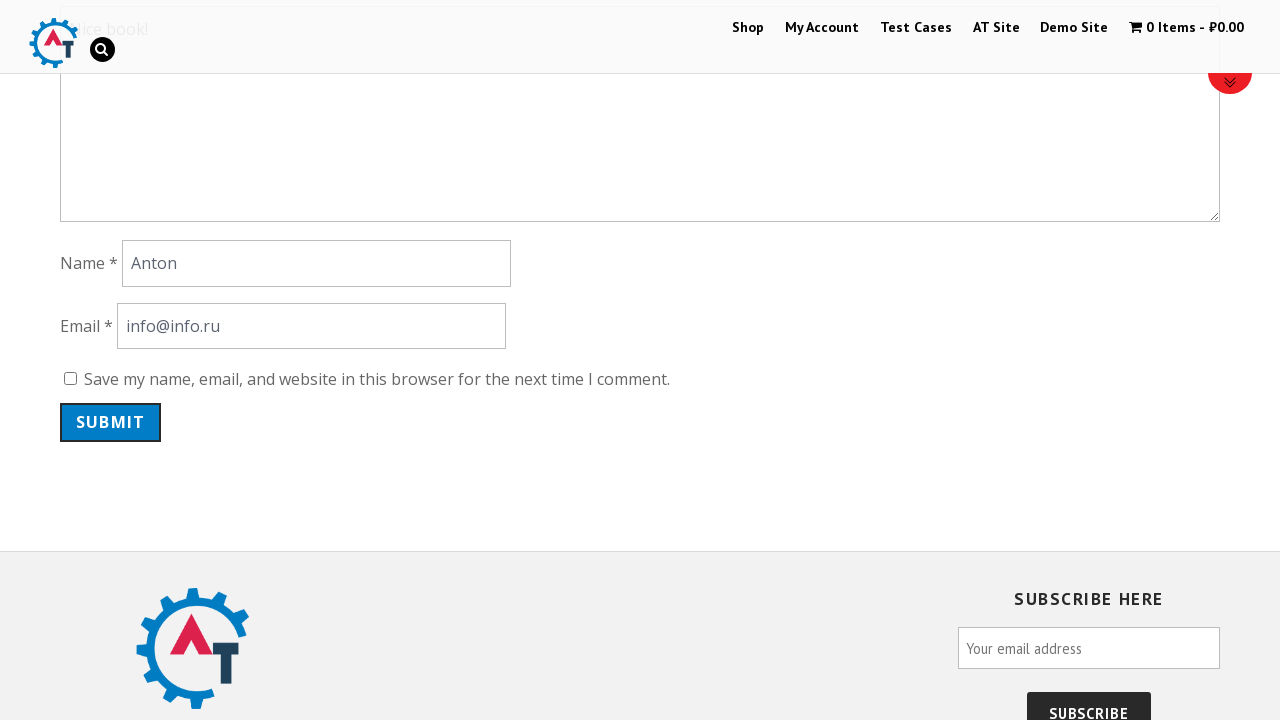

Clicked submit button to submit the review at (111, 422) on .submit
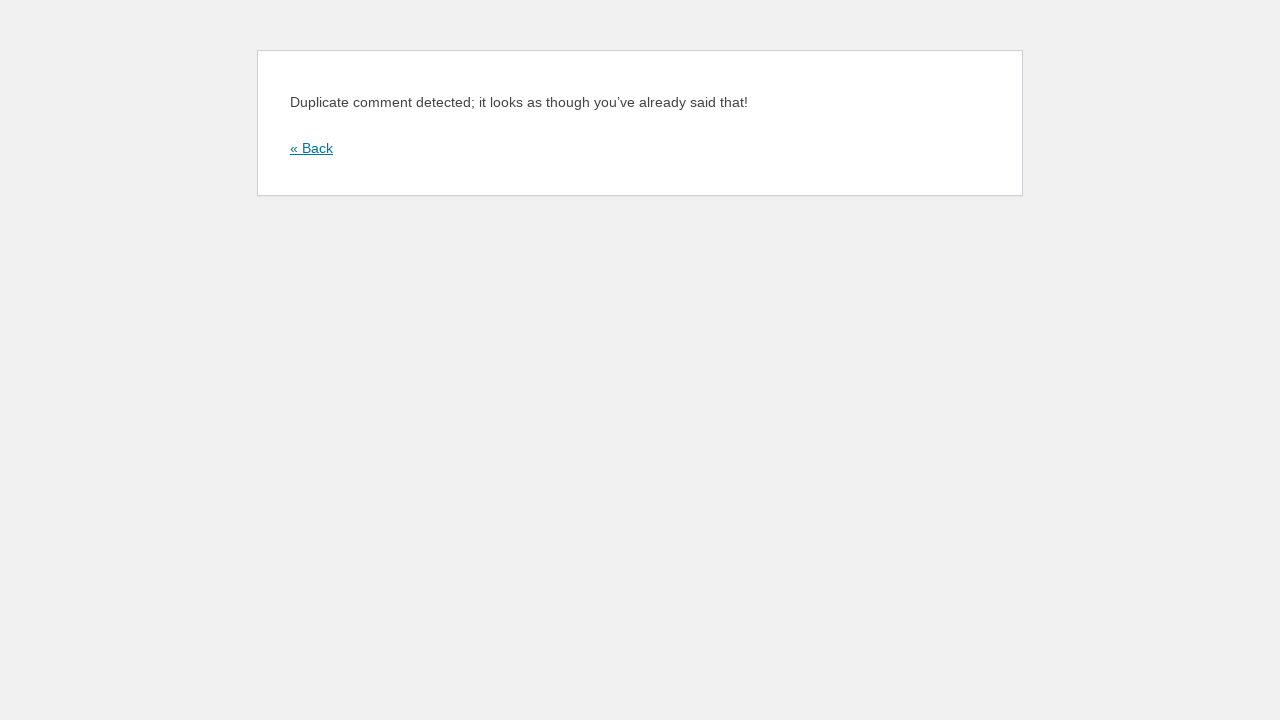

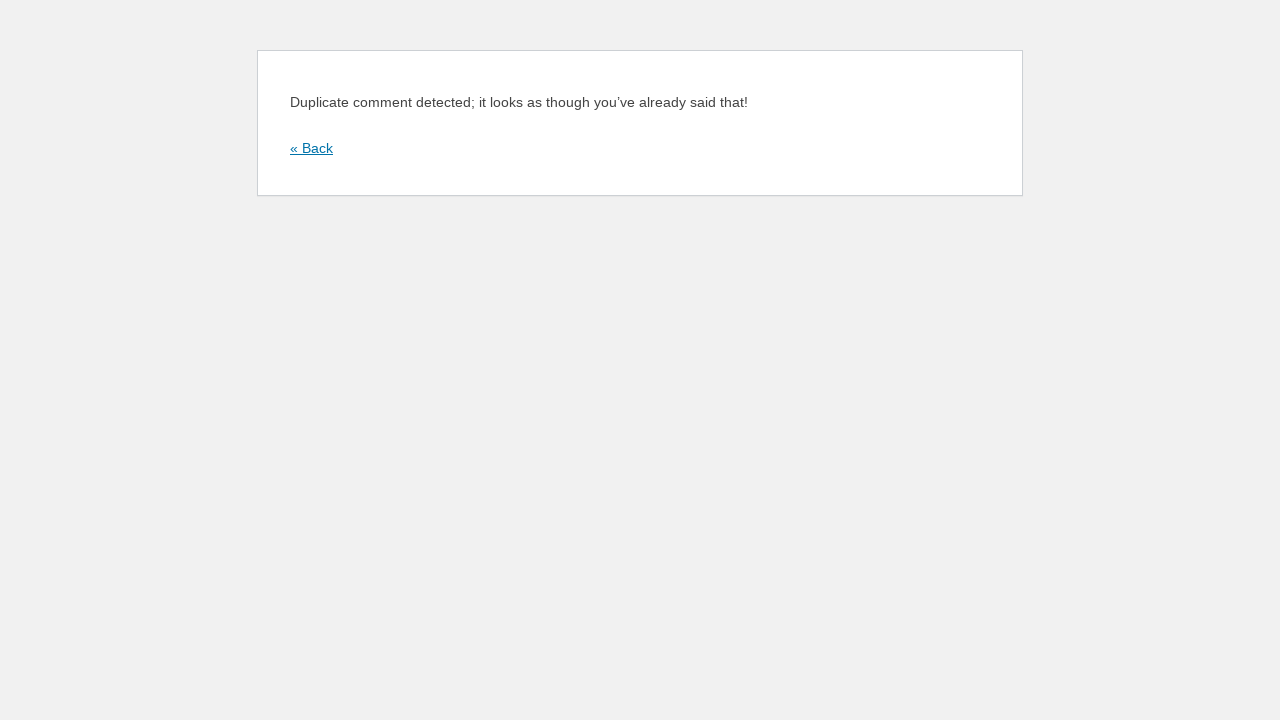